Tests browser tab and window management by opening a new tab, navigating to a URL, then opening a new window and navigating to another URL.

Starting URL: https://testautomationpractice.blogspot.com/

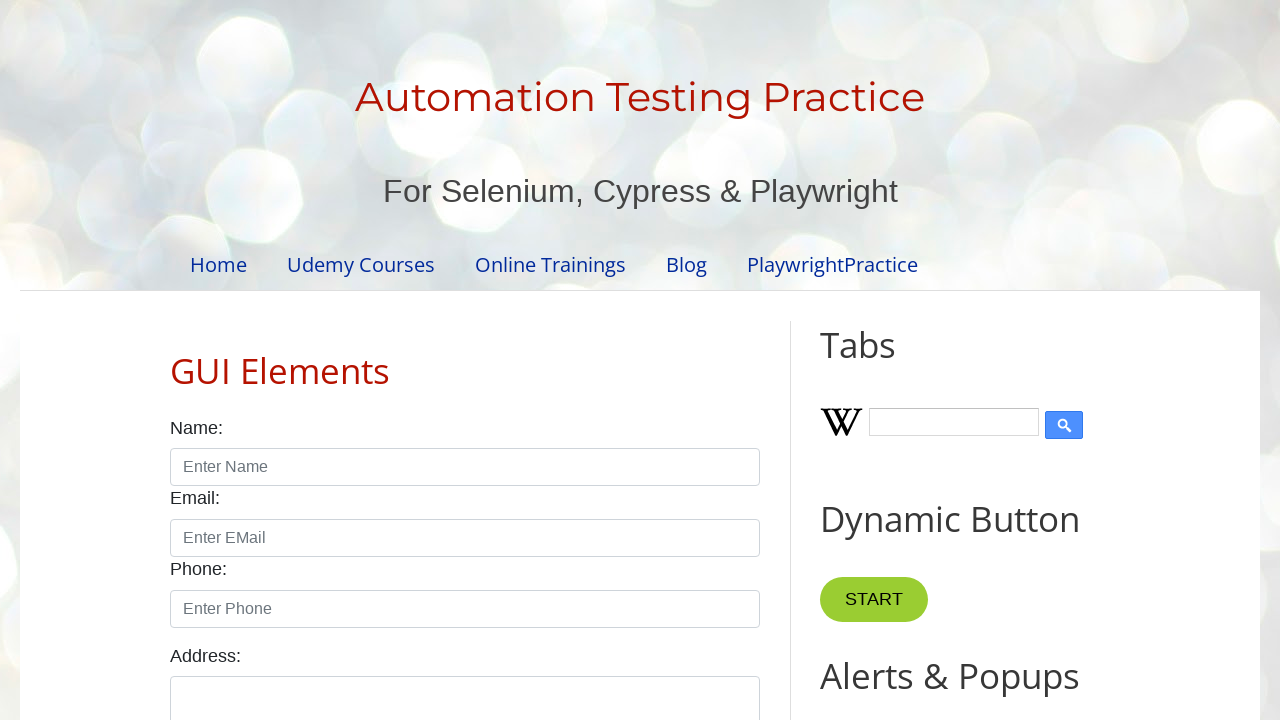

Opened a new tab
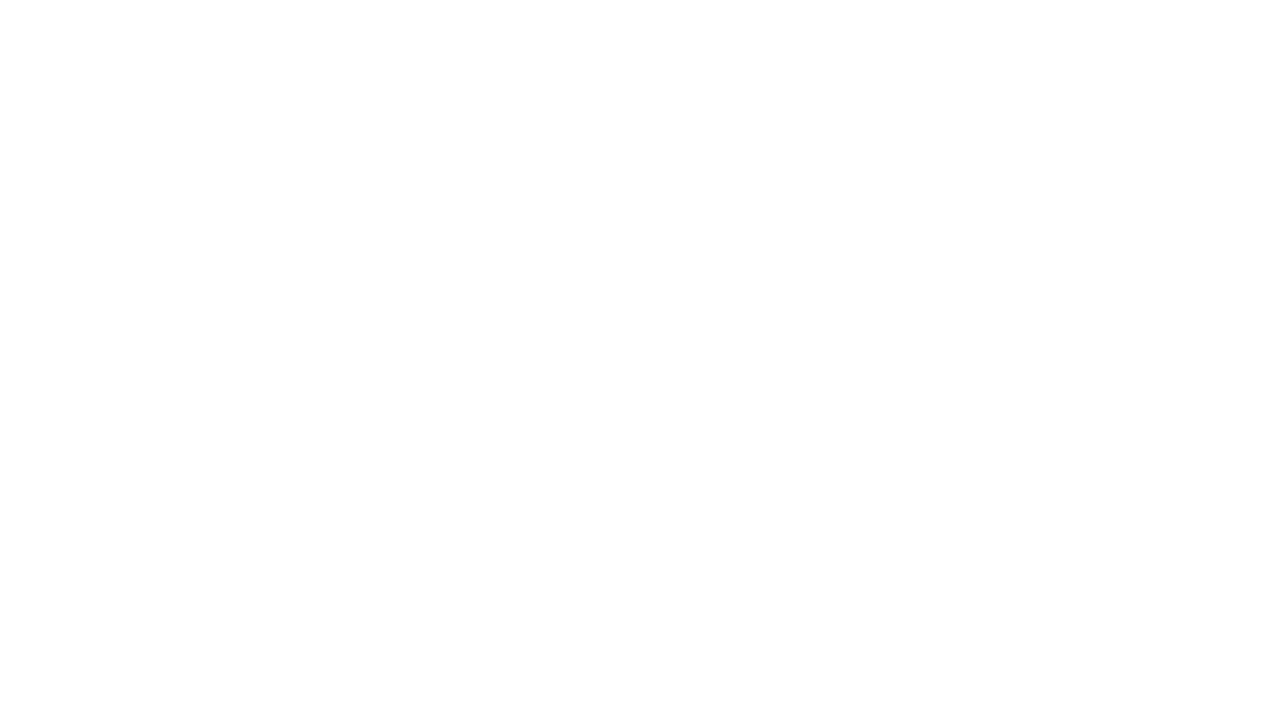

Navigated new tab to https://orangehrm.com/
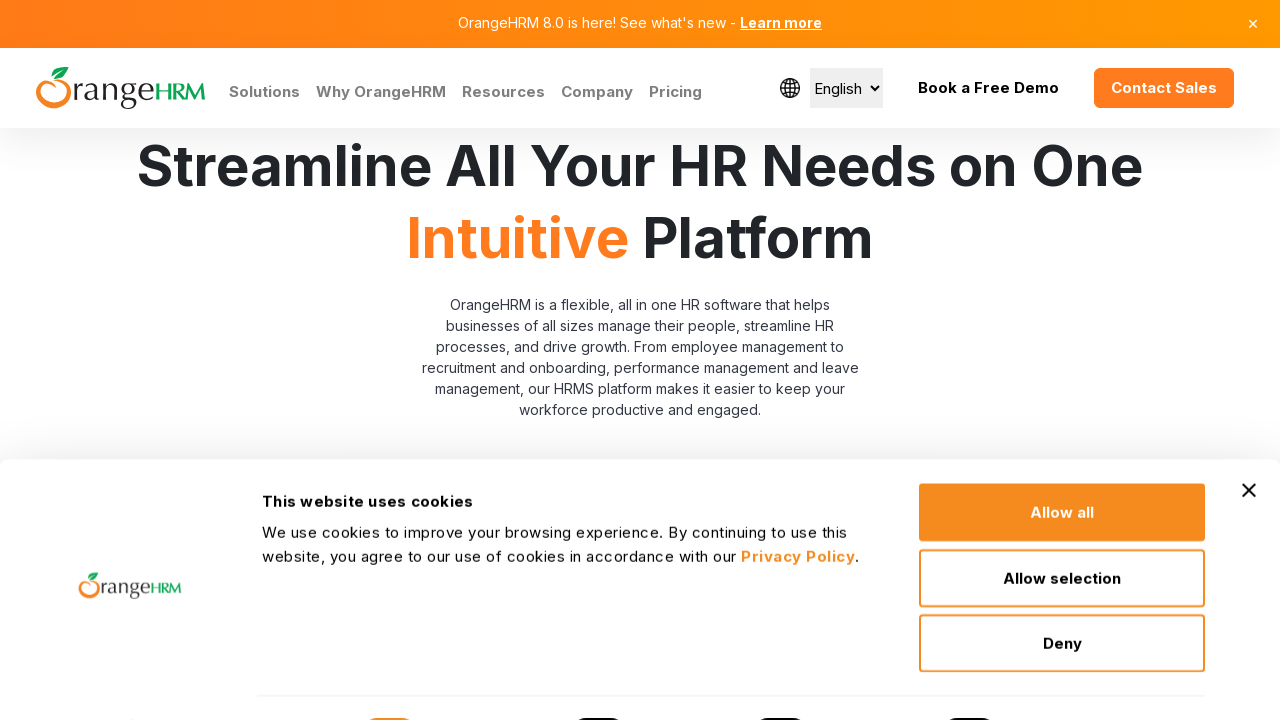

Opened a new window
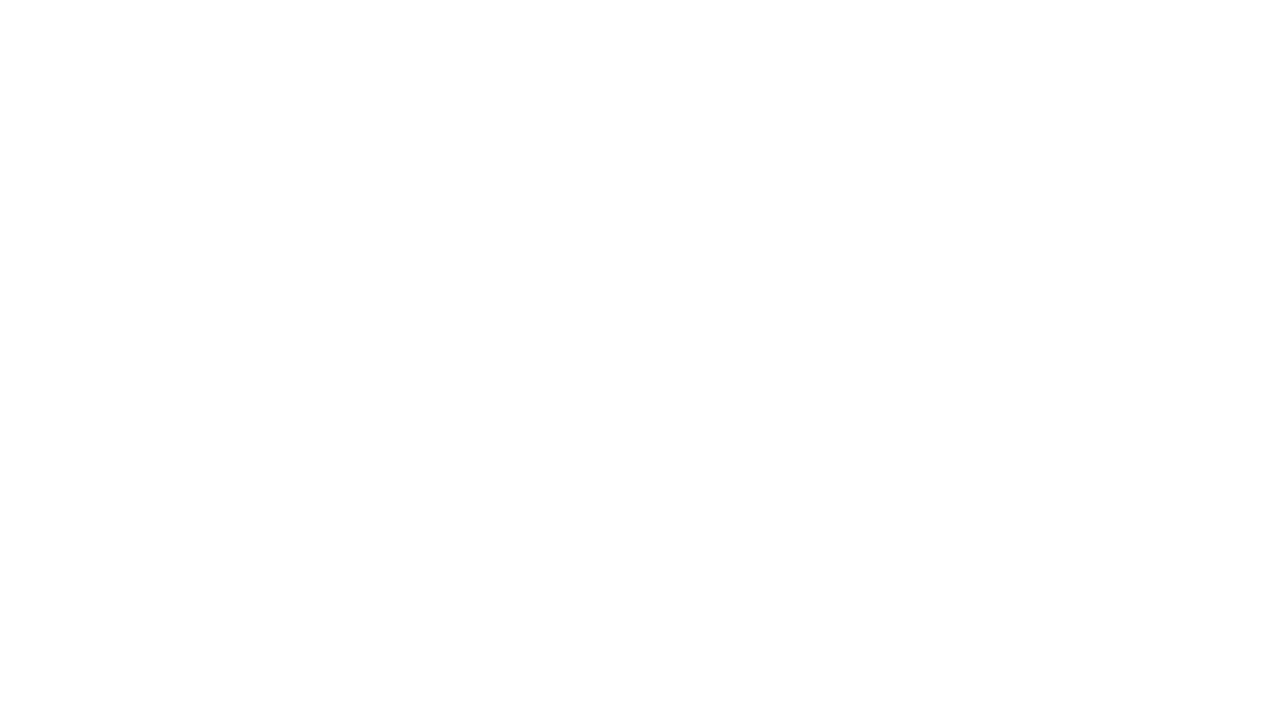

Navigated new window to https://orangehrm.com/
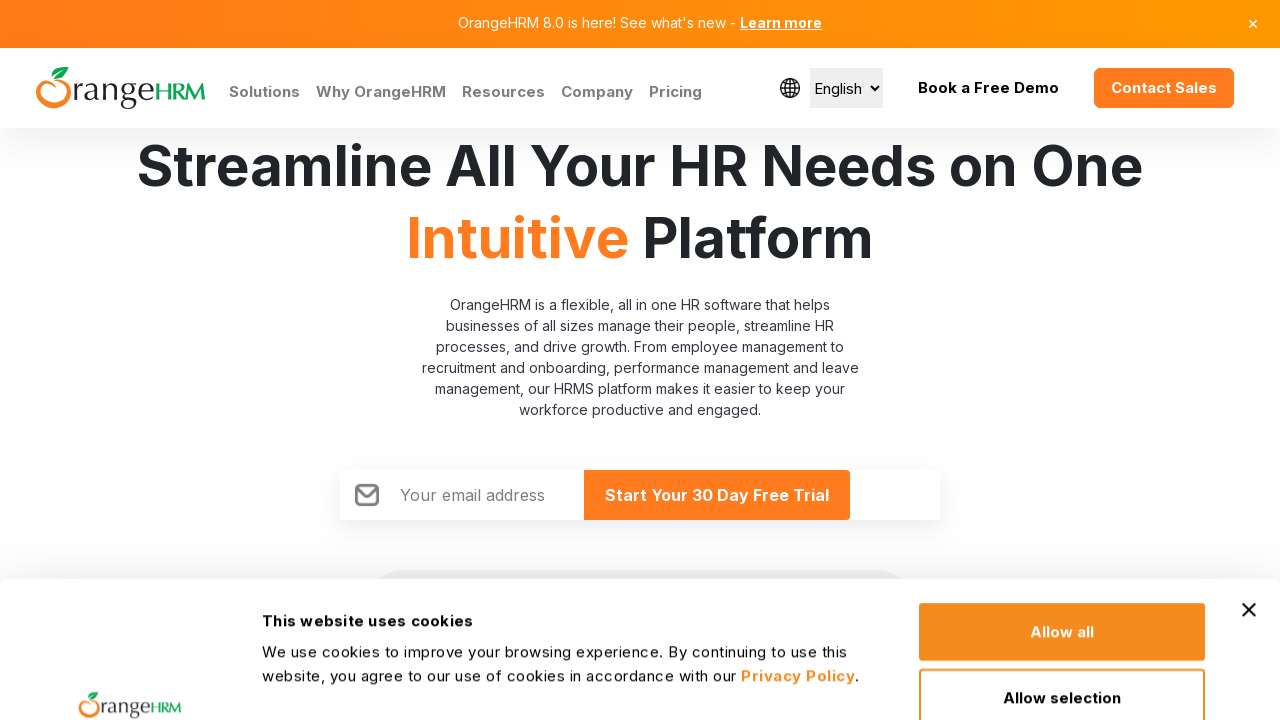

New tab DOM content loaded
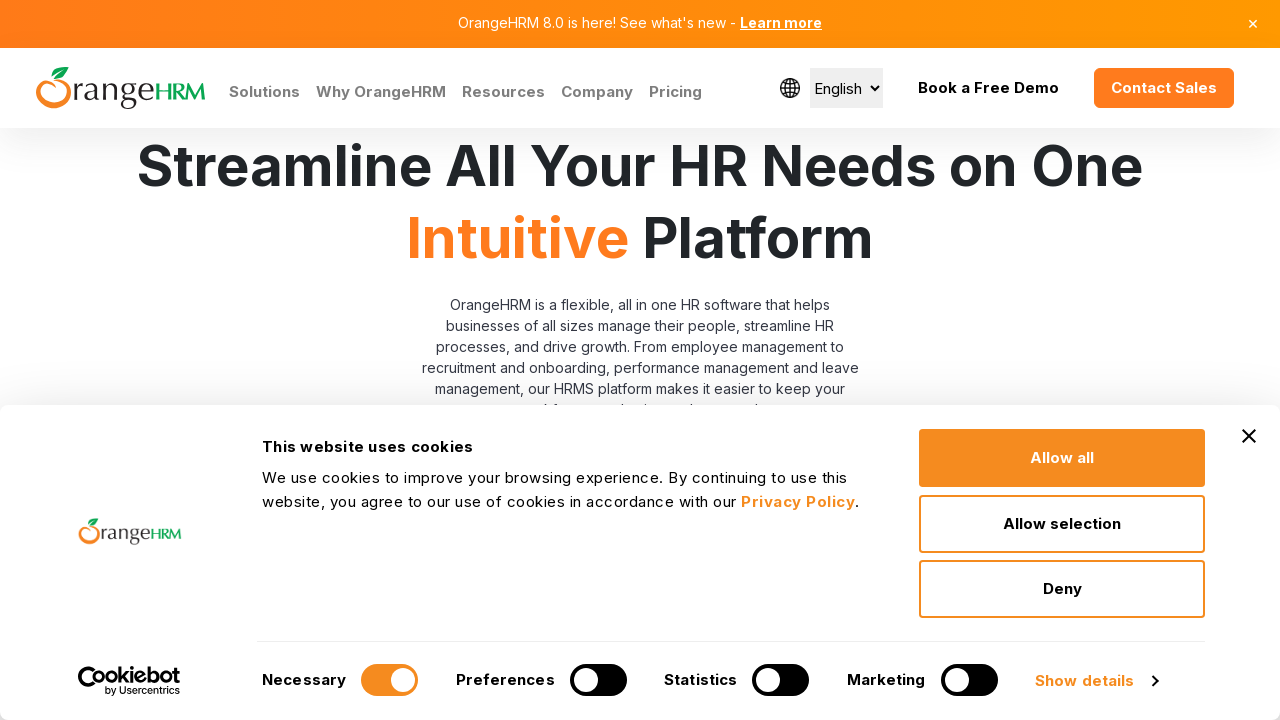

New window DOM content loaded
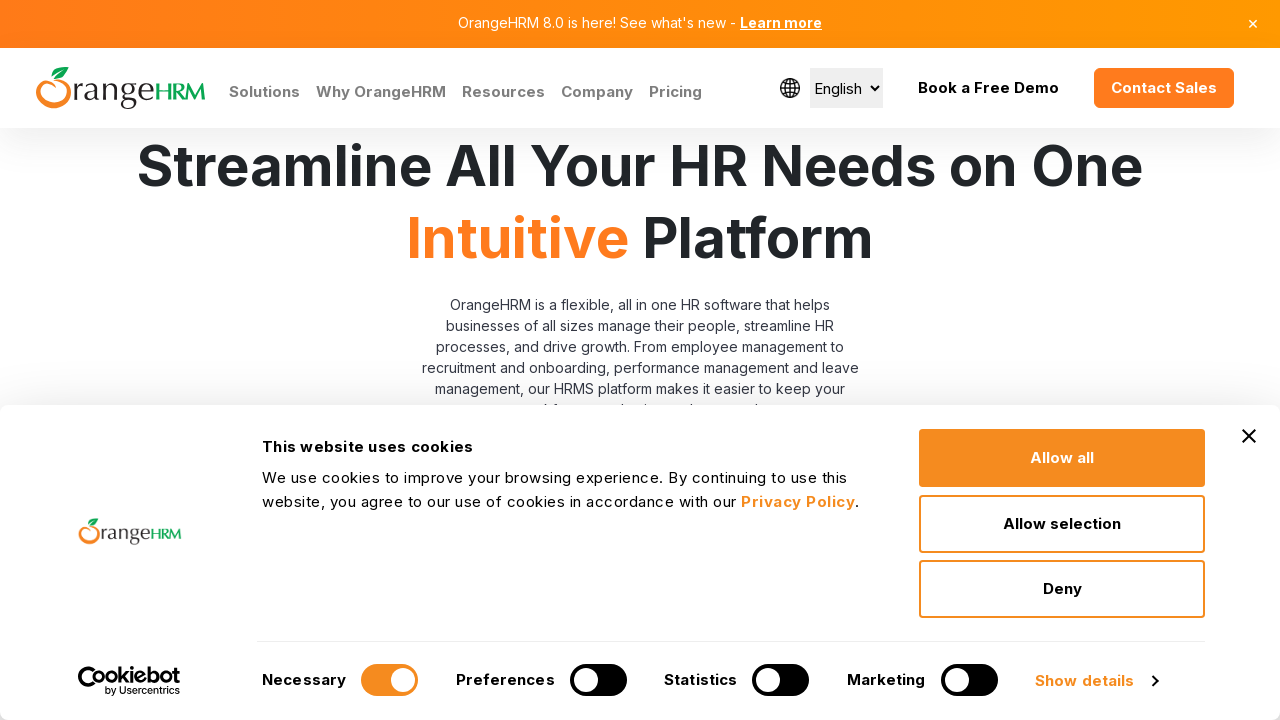

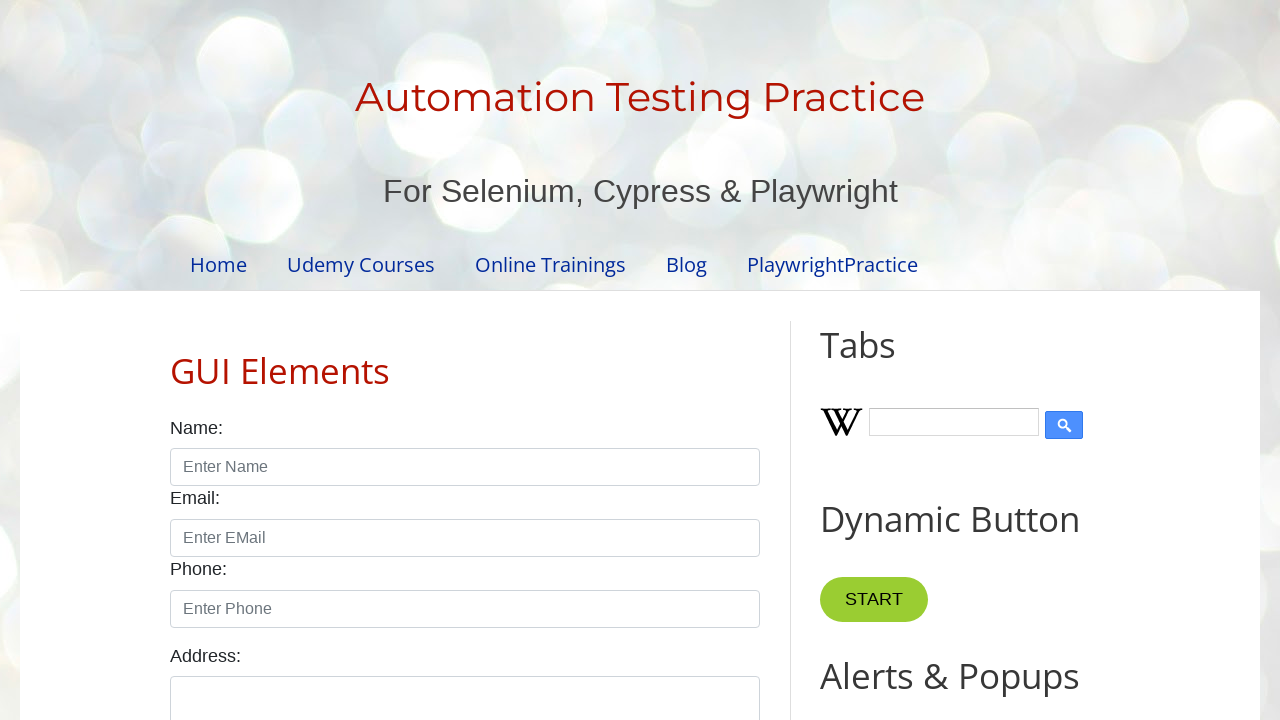